Tests navigation functionality by clicking through multiple navigation links including Next, Previous, and page numbers.

Starting URL: https://bonigarcia.dev/selenium-webdriver-java/

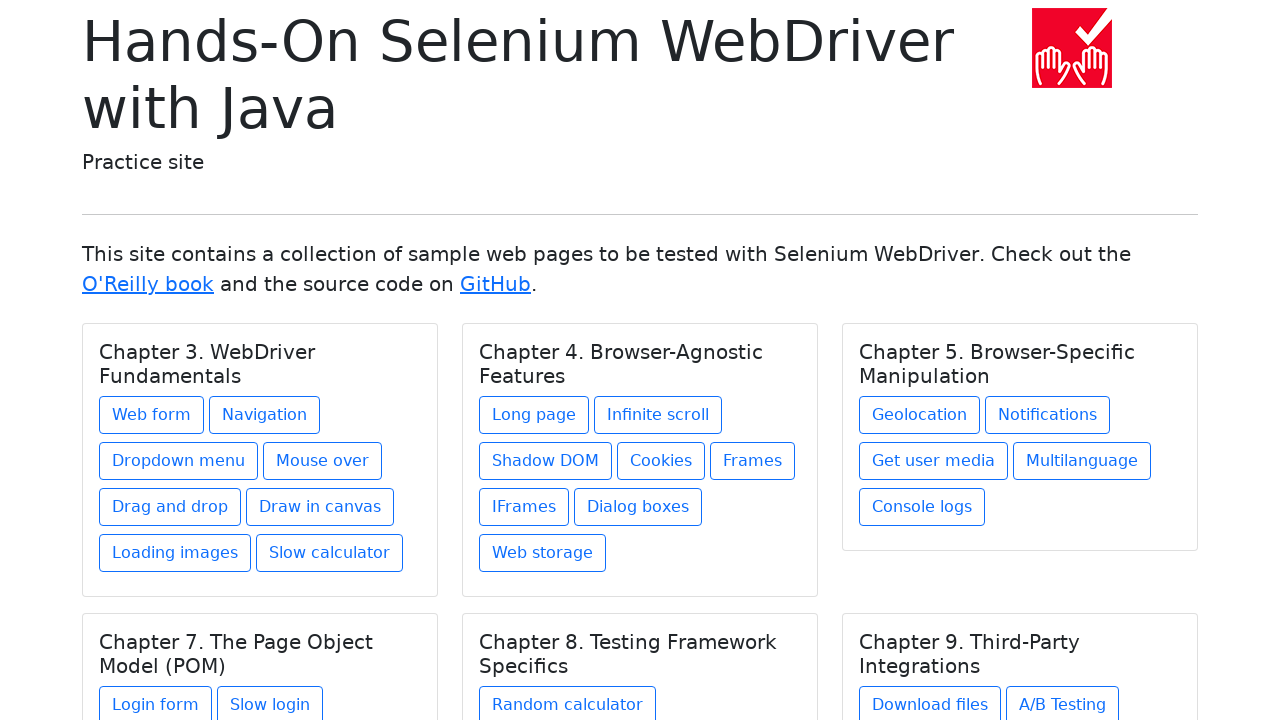

Clicked on Navigation link at (264, 415) on xpath=//a[text()='Navigation']
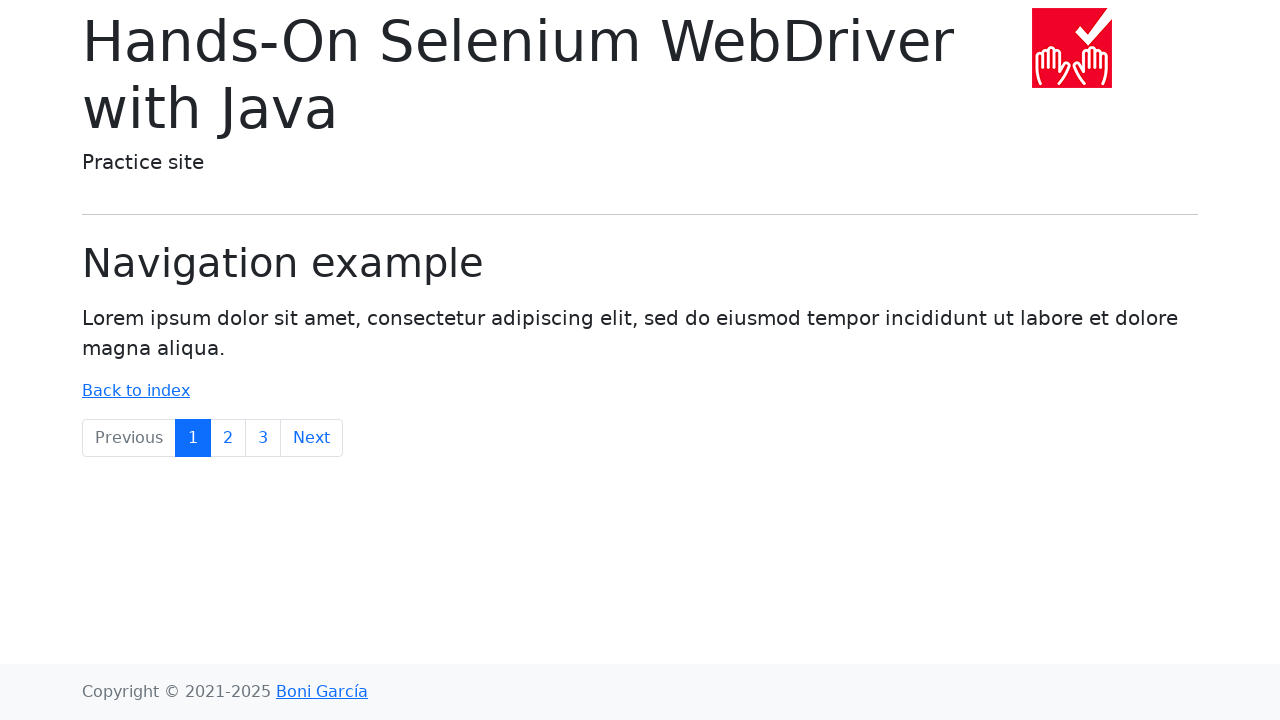

Clicked on Next link to navigate to next page at (312, 438) on xpath=//a[text()='Next']
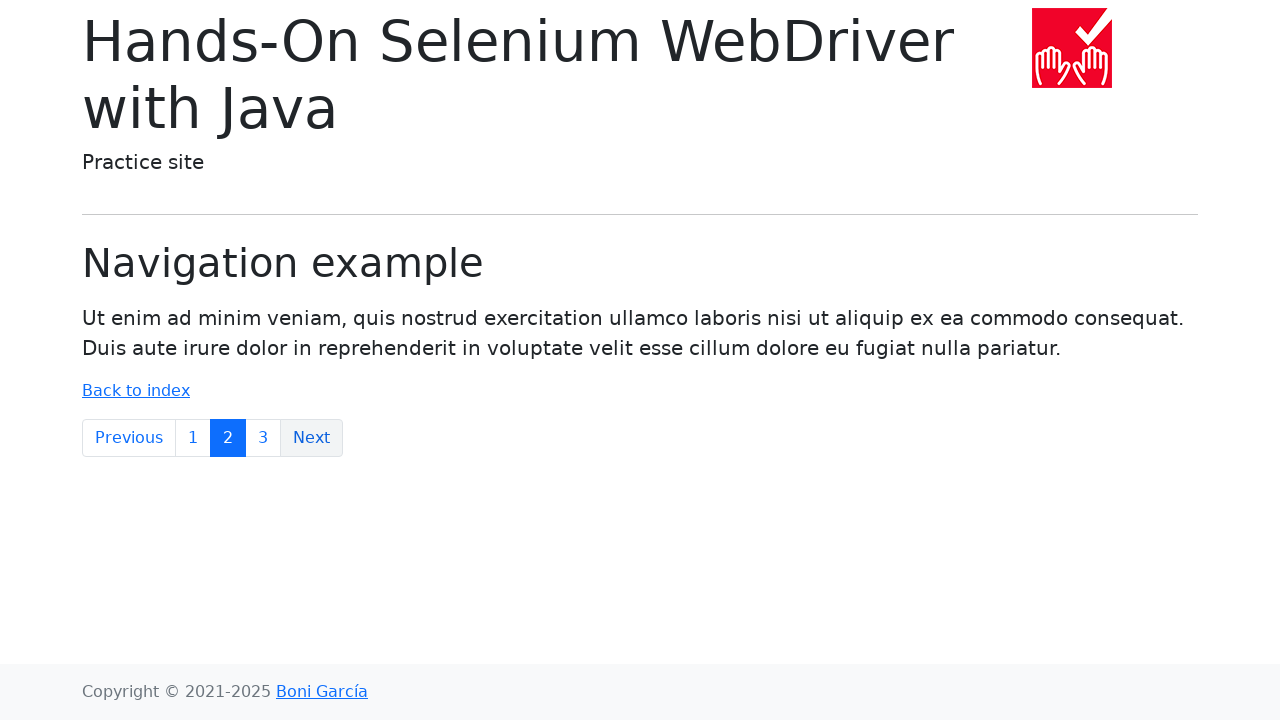

Clicked on page number 3 at (263, 438) on xpath=//a[text()='3']
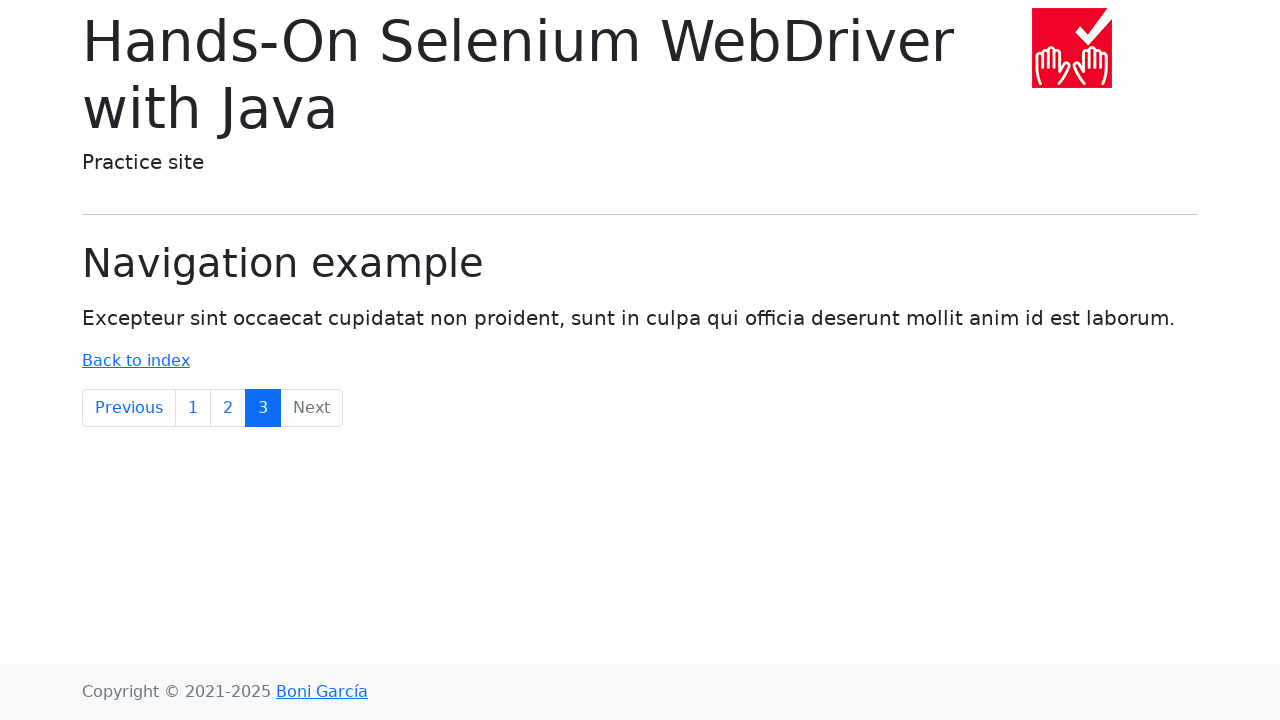

Clicked on page number 2 at (228, 408) on xpath=//a[text()='2']
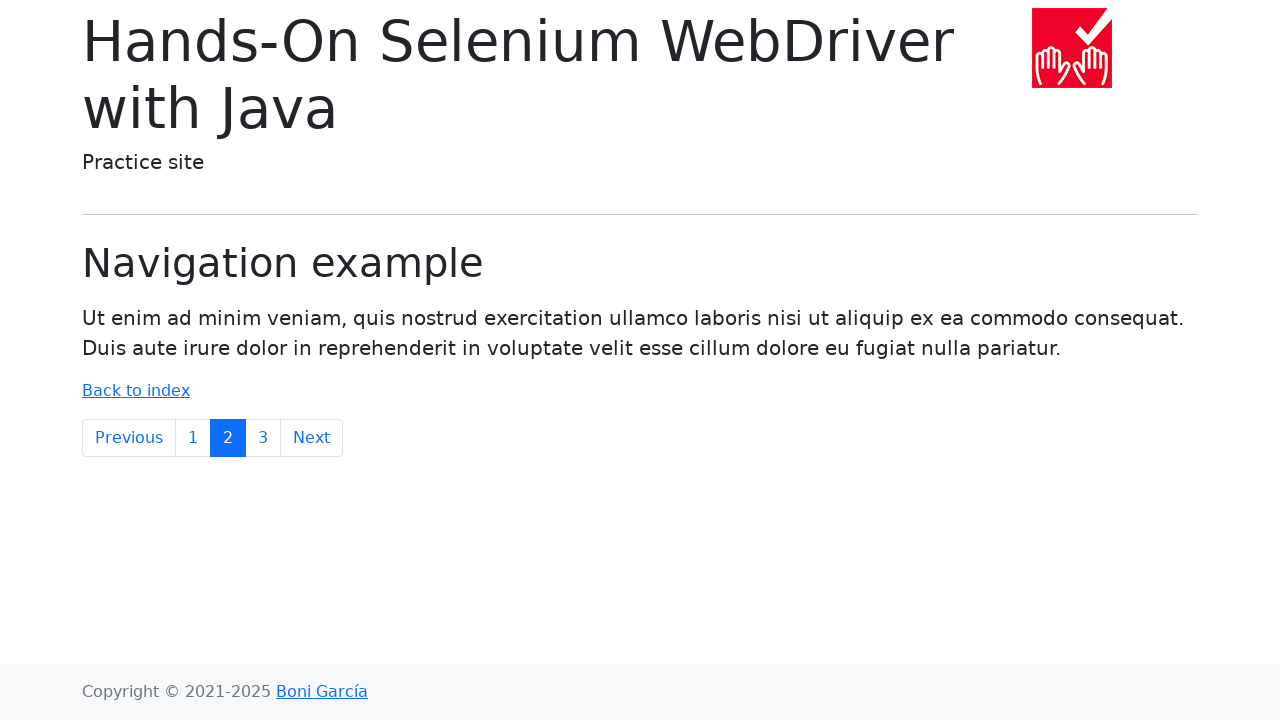

Clicked on Previous link to navigate to previous page at (129, 438) on xpath=//a[text()='Previous']
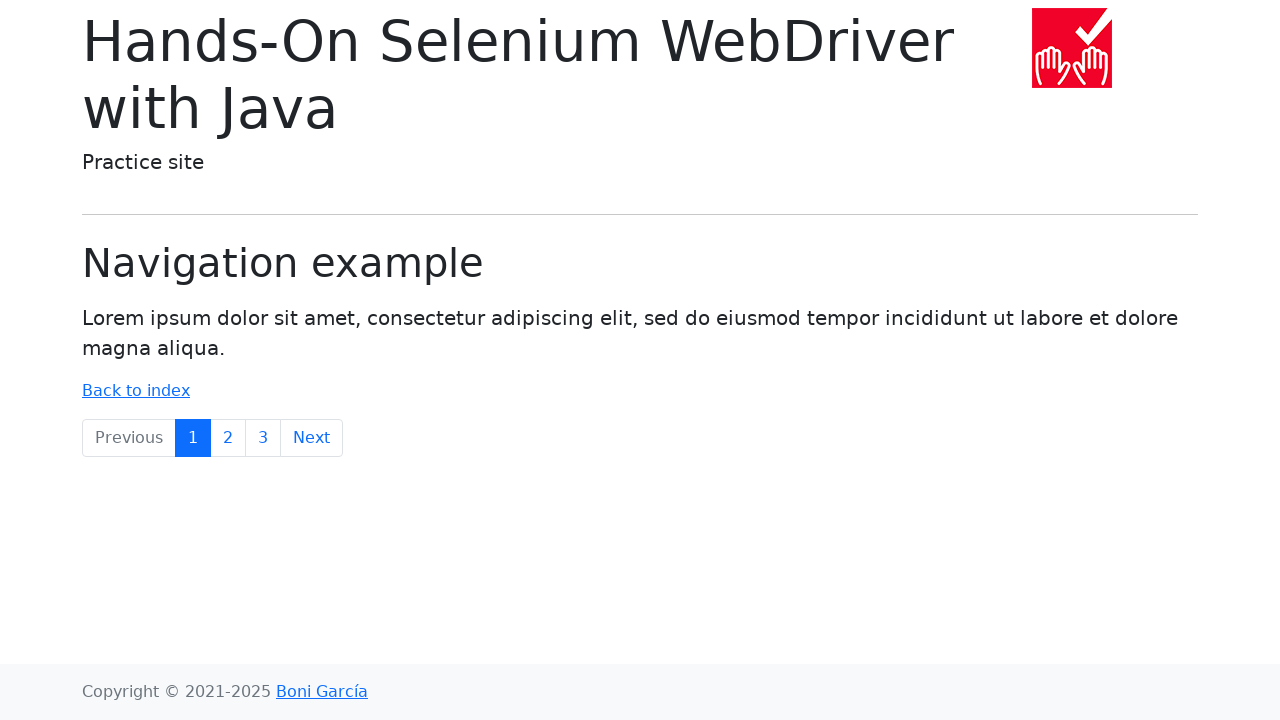

Page content loaded and body element is ready
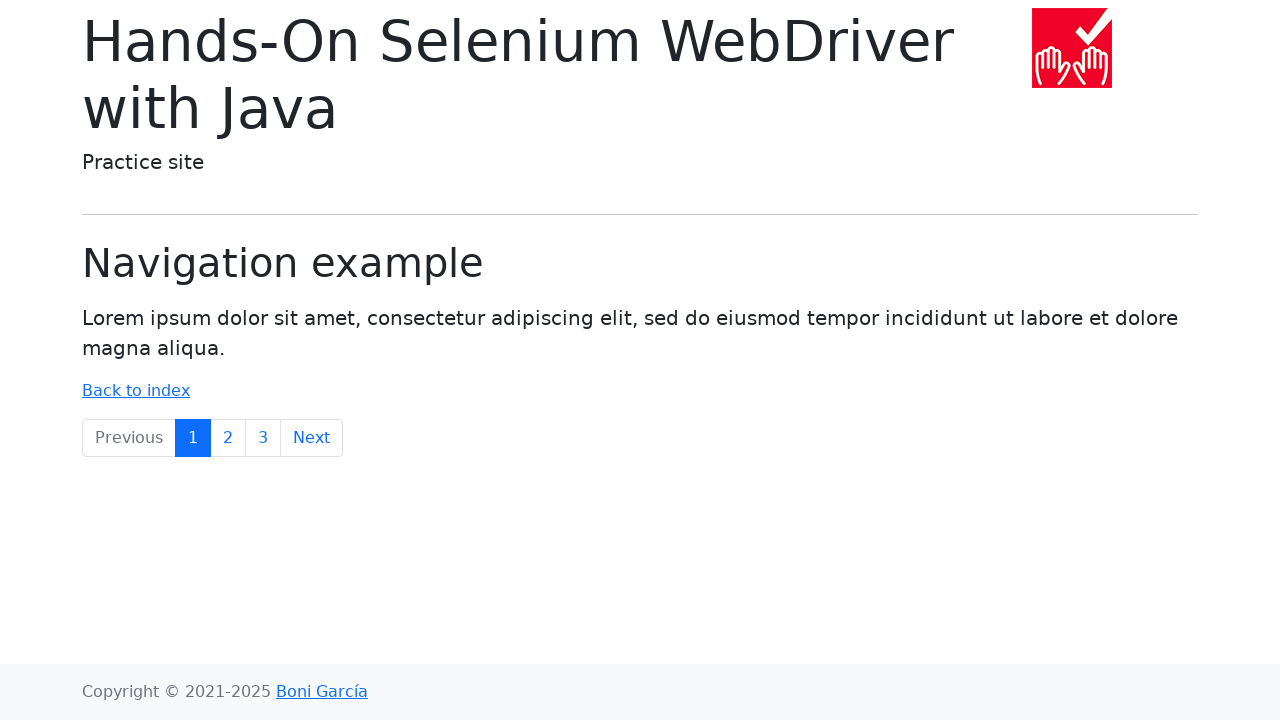

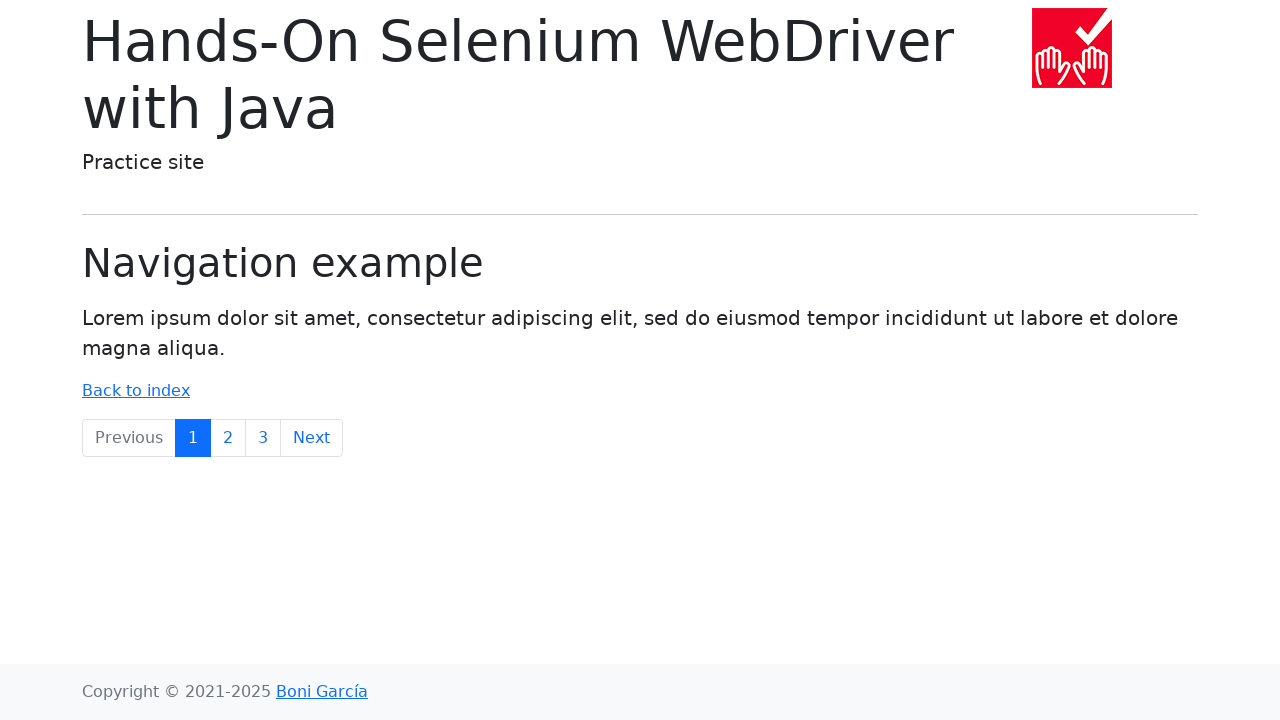